Simple homepage check that navigates to Rahul Shetty Academy website and verifies the page loads by checking the title.

Starting URL: https://rahulshettyacademy.com/

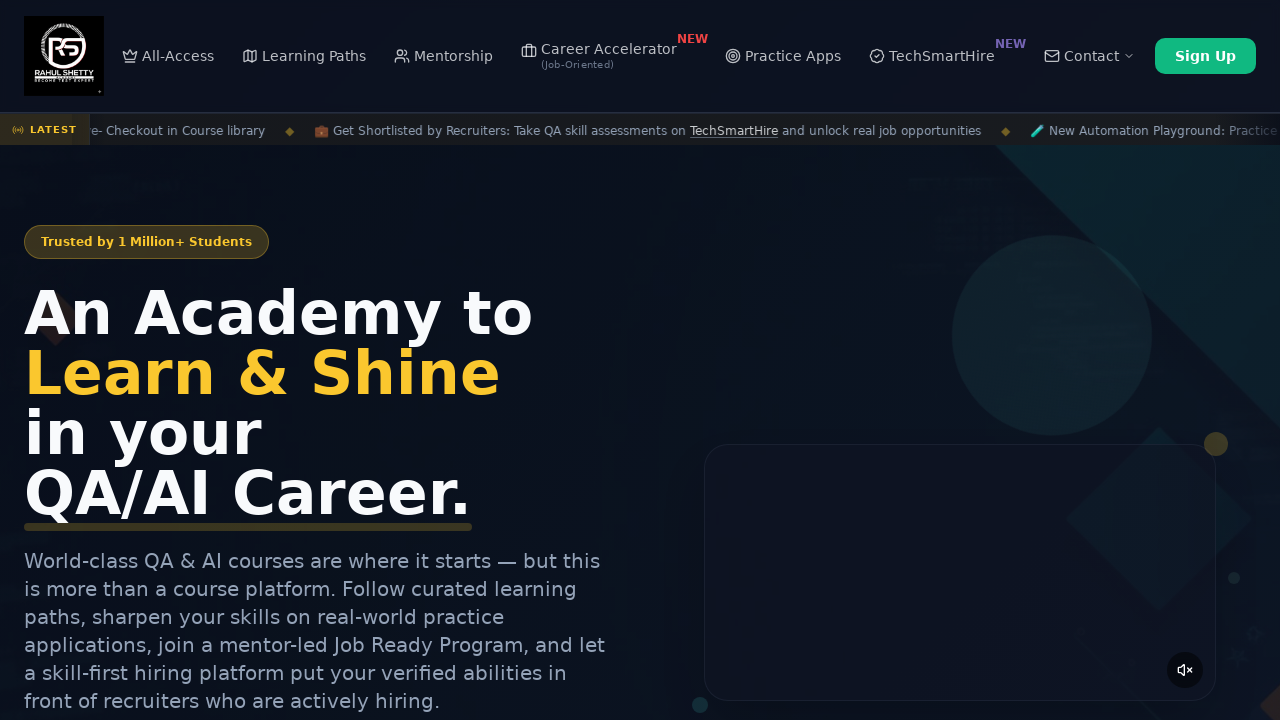

Waited for page to reach domcontentloaded state
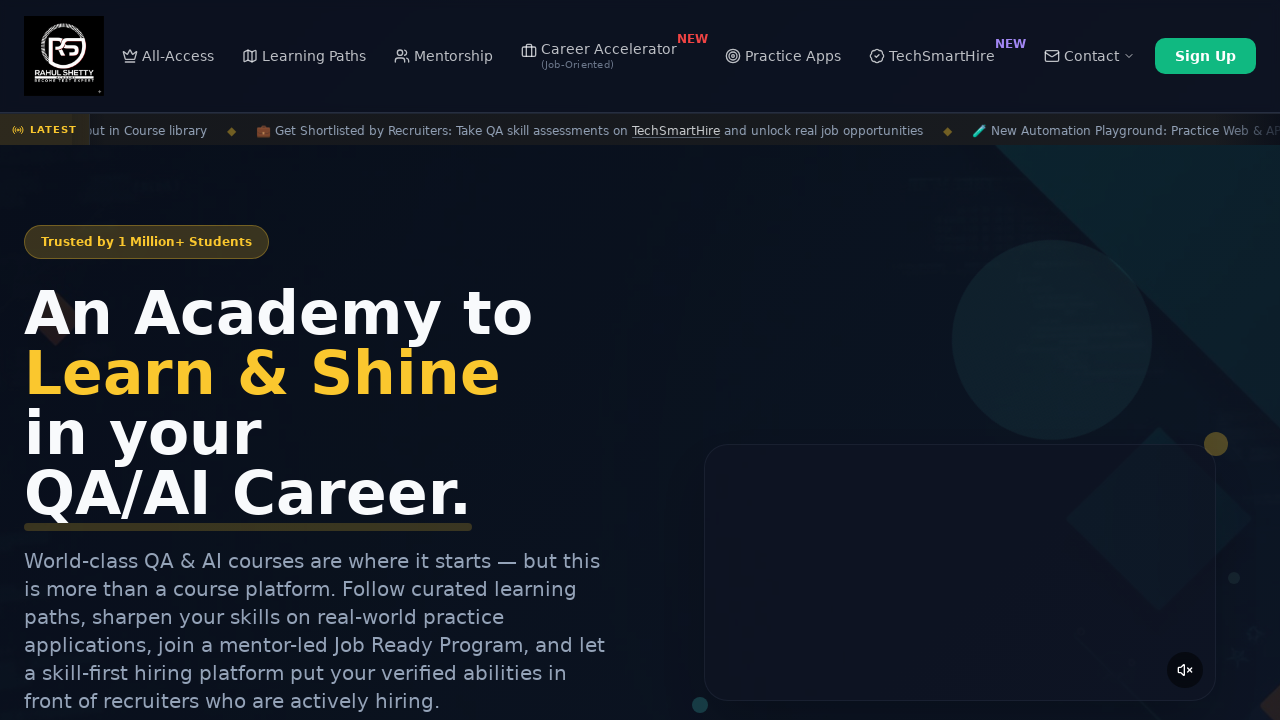

Retrieved page title: Rahul Shetty Academy | QA Automation, Playwright, AI Testing & Online Training
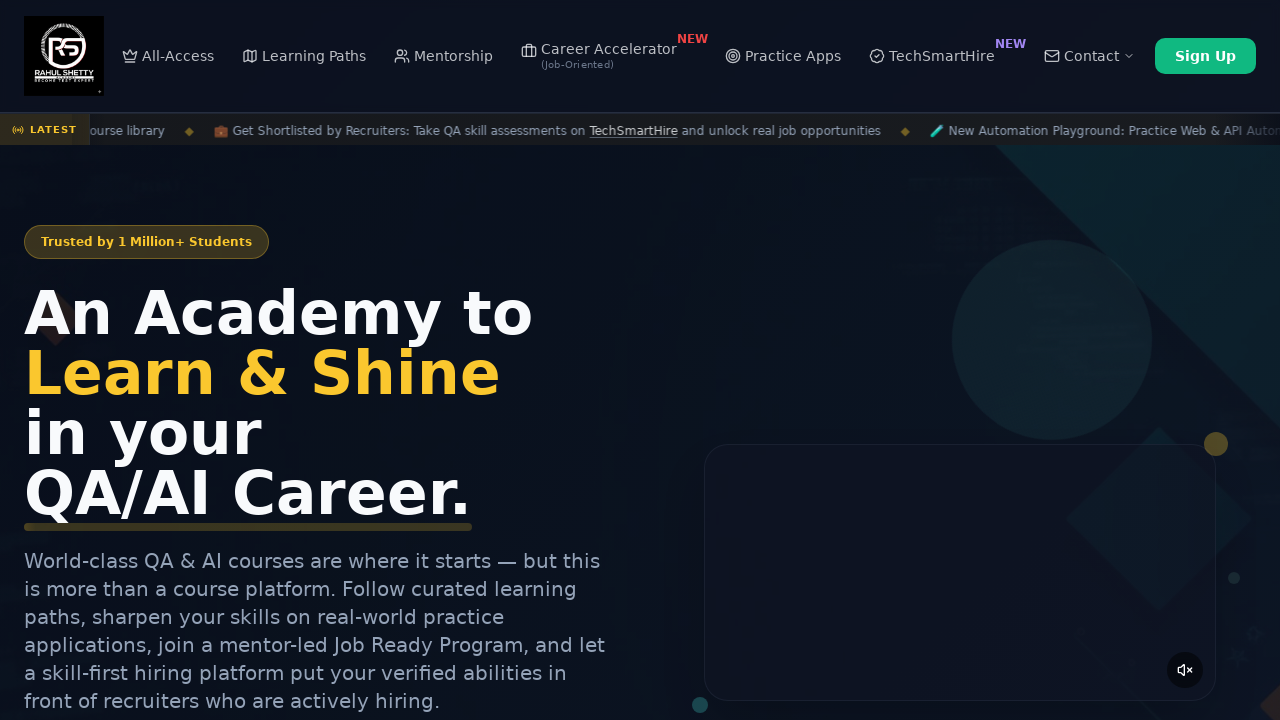

Verified that page title is not empty
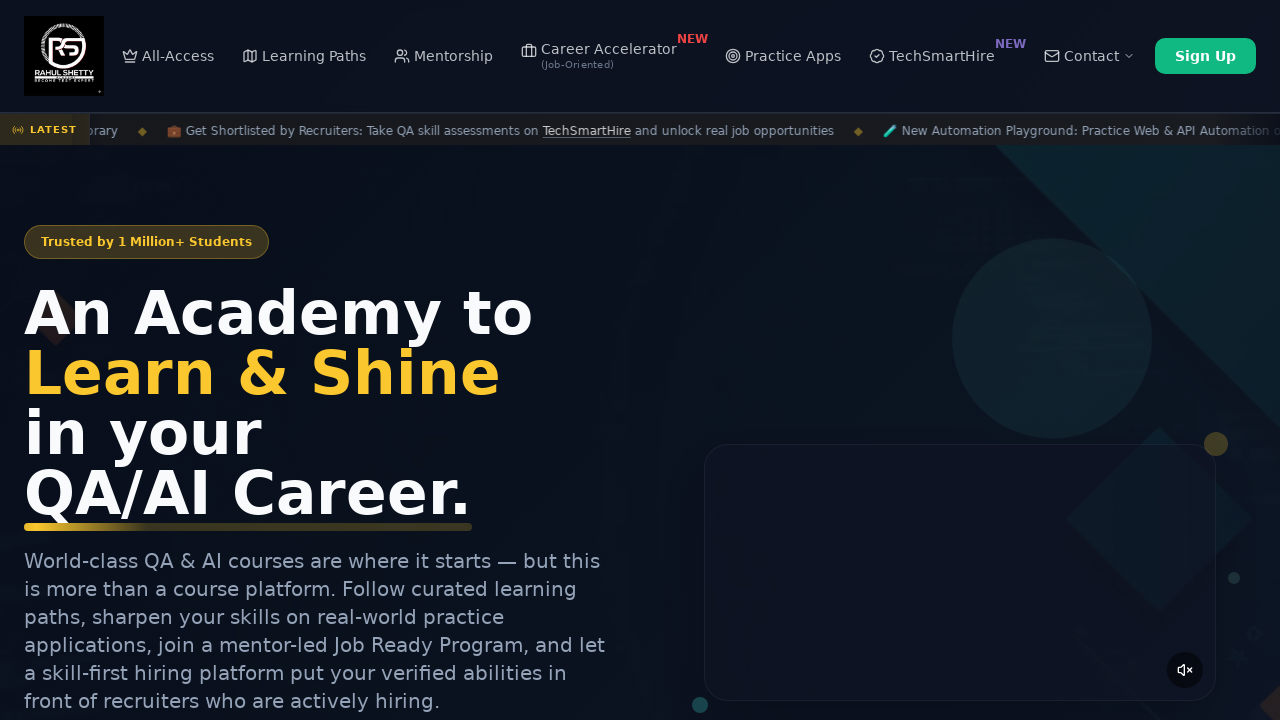

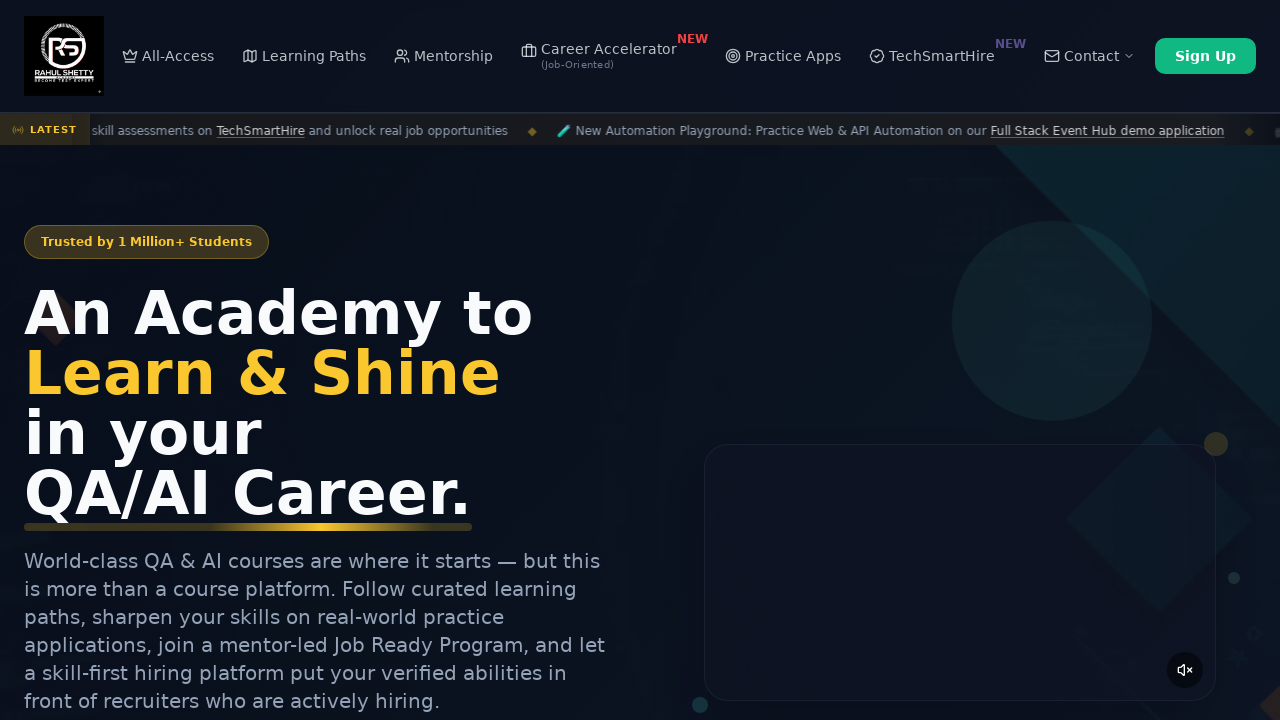